Tests flight search functionality on BlazeDemo by selecting Boston as departure city and Rome as destination, then clicking Find Flights and verifying the results table loads

Starting URL: https://blazedemo.com/

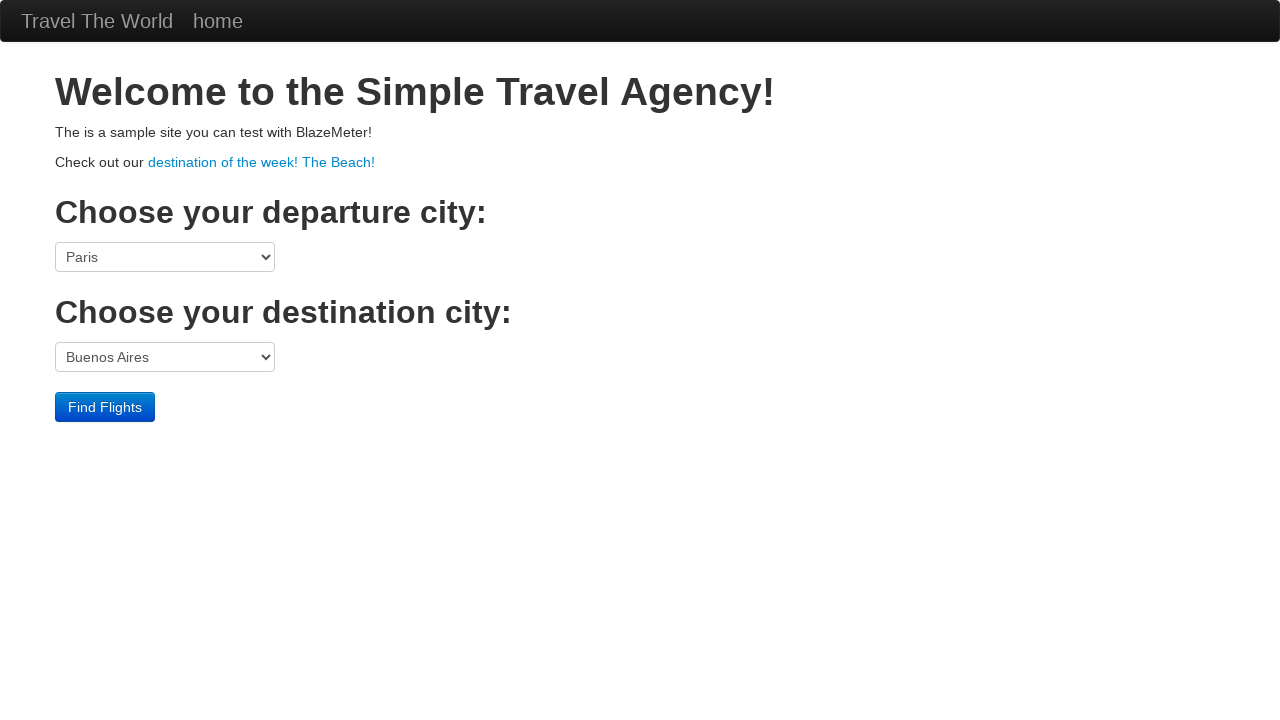

Selected 'Boston' as departure city on select[name='fromPort']
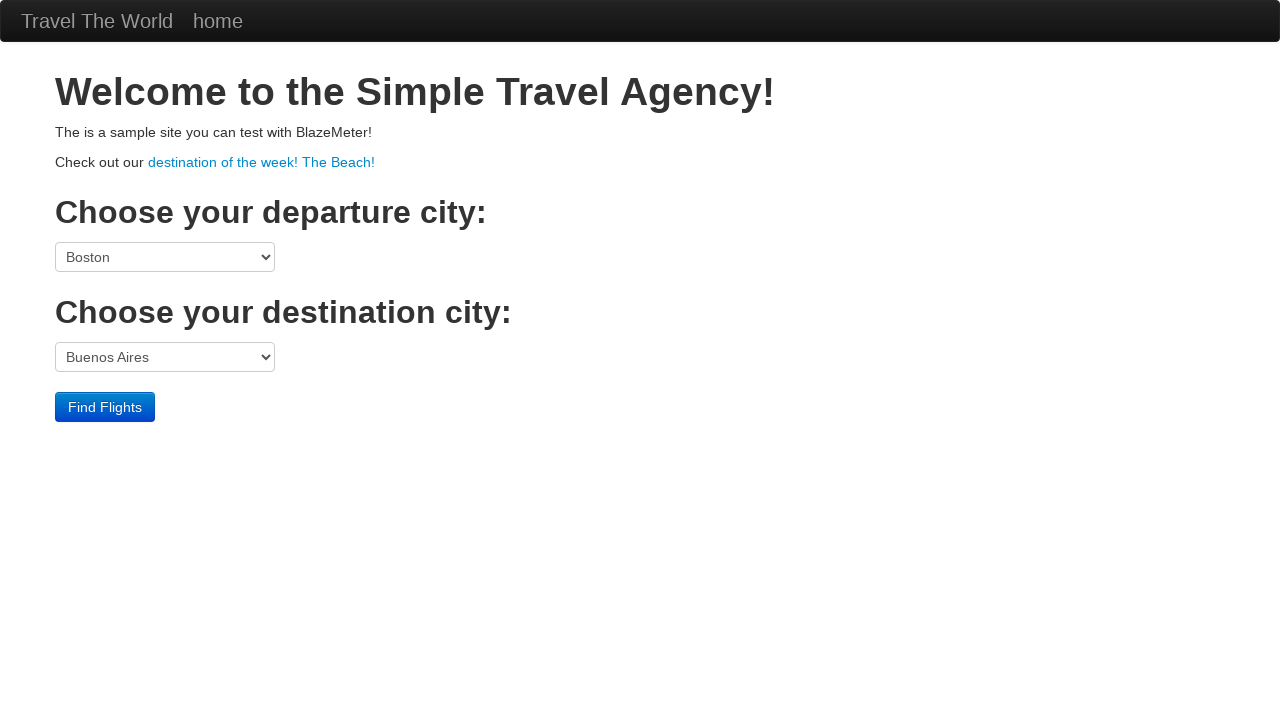

Selected 'Rome' as destination city on select[name='toPort']
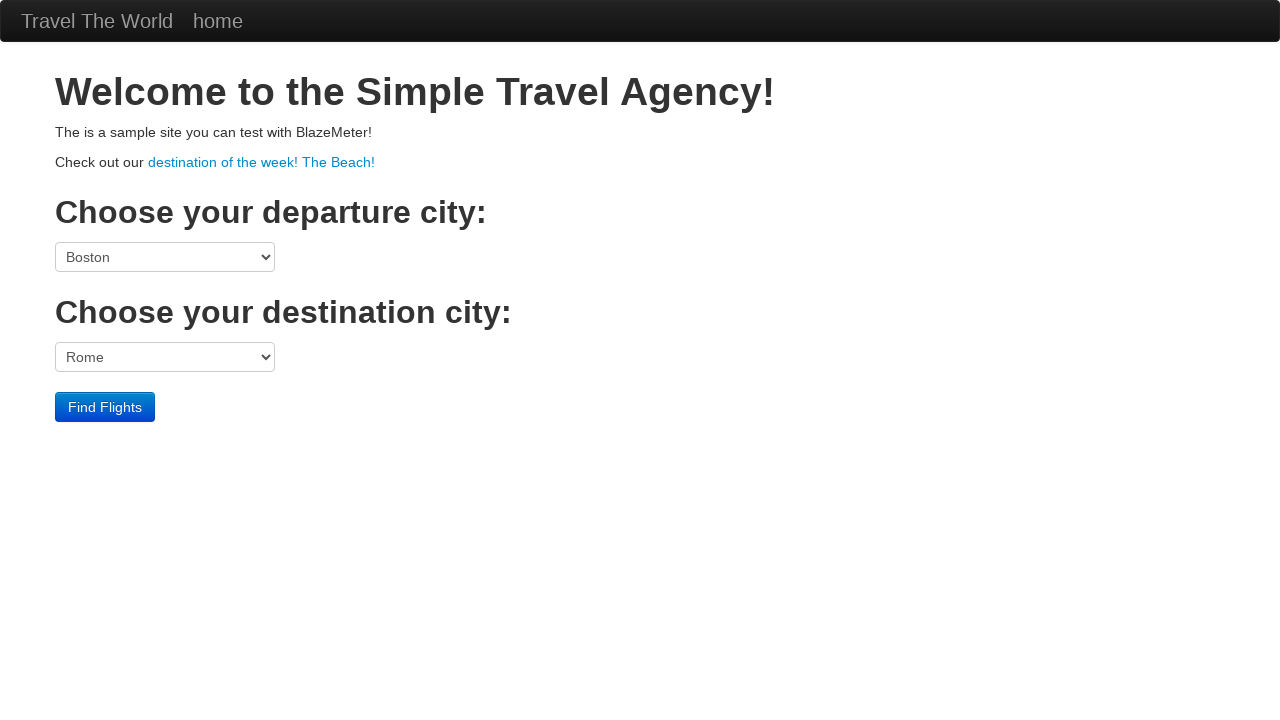

Clicked 'Find Flights' button at (105, 407) on input[type='submit']
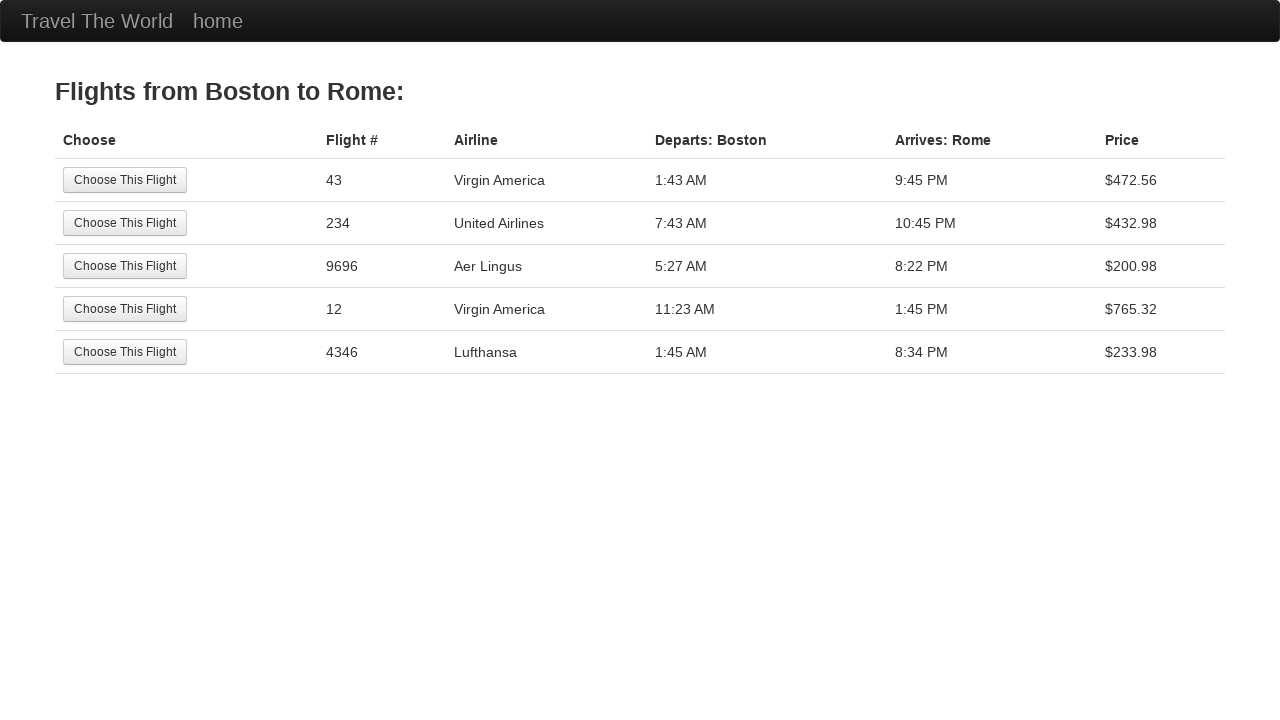

Flight results table loaded
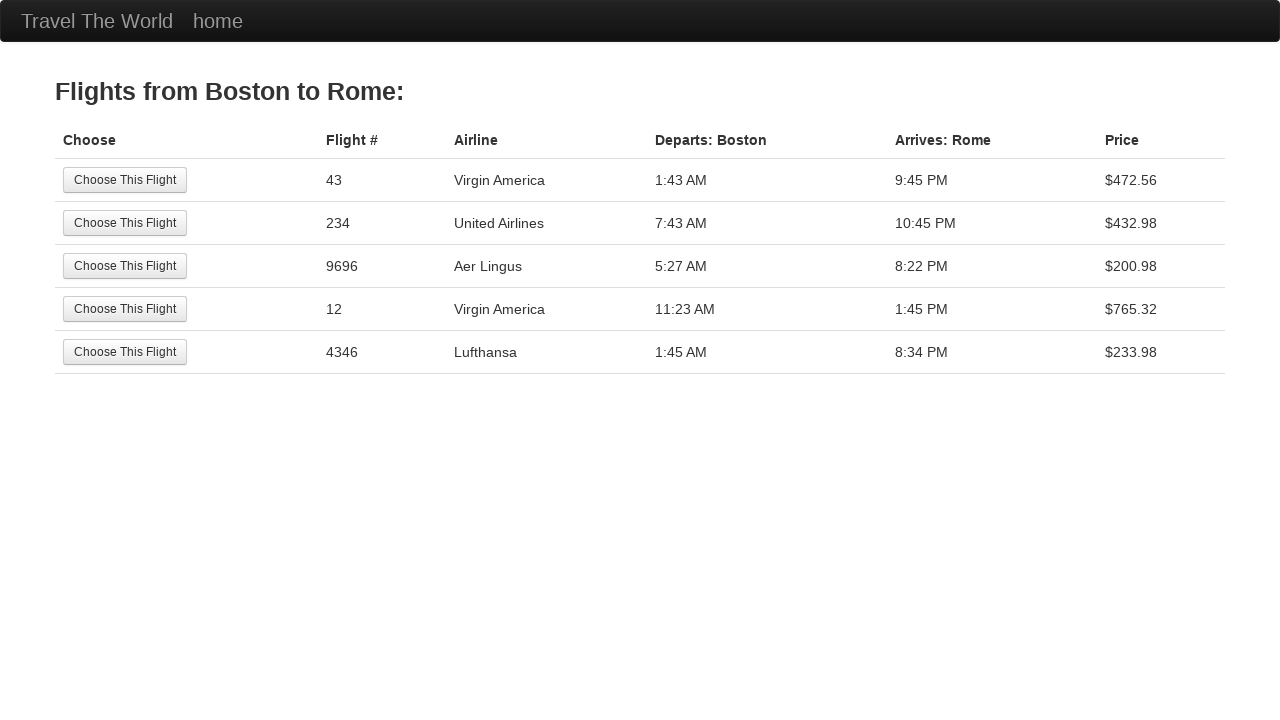

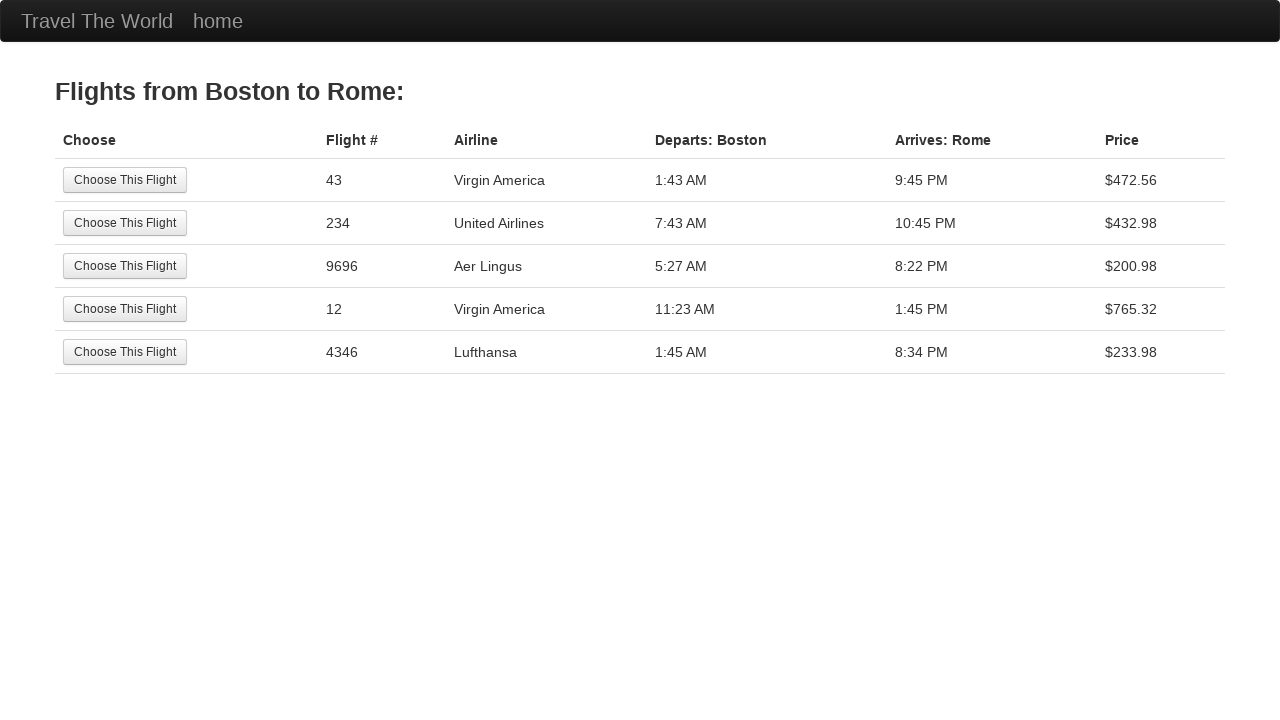